Tests the Jobs menu navigation by clicking on the Jobs menu item and verifying the page title changes correctly

Starting URL: https://alchemy.hguy.co/jobs

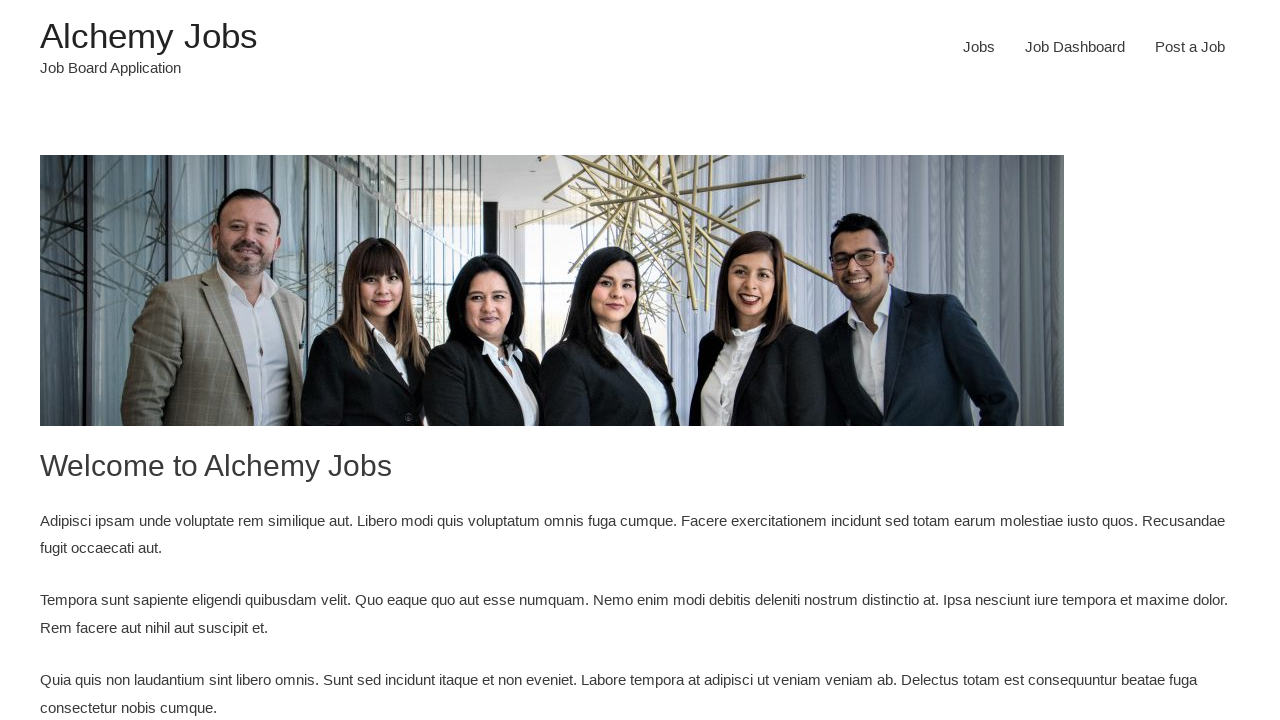

Located Jobs menu item
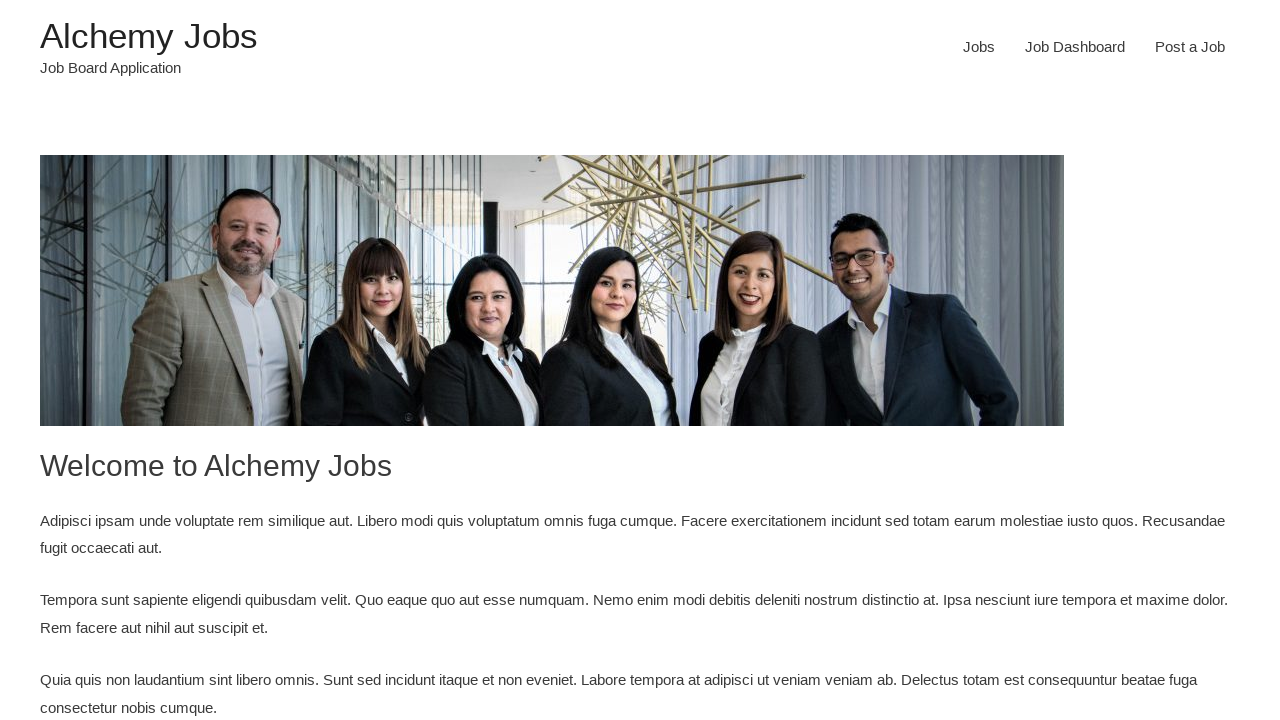

Verified Jobs menu item text content is 'Jobs'
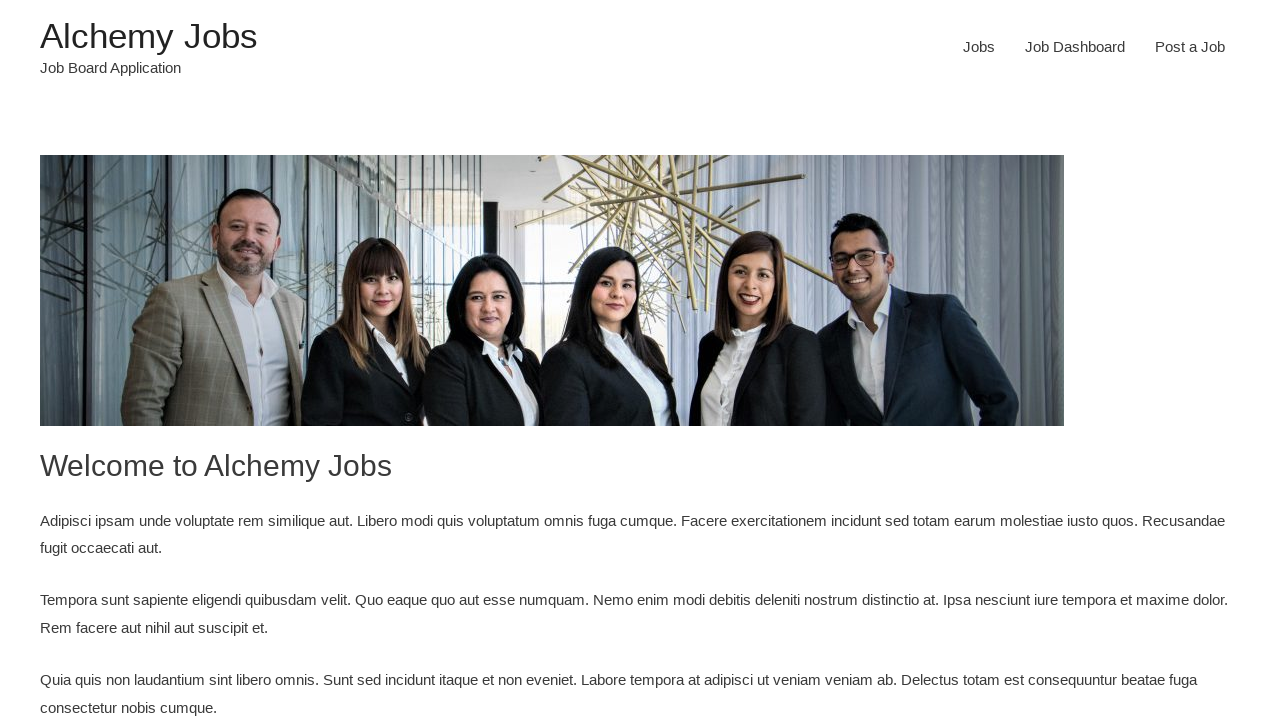

Clicked on Jobs menu item at (979, 47) on #menu-item-24
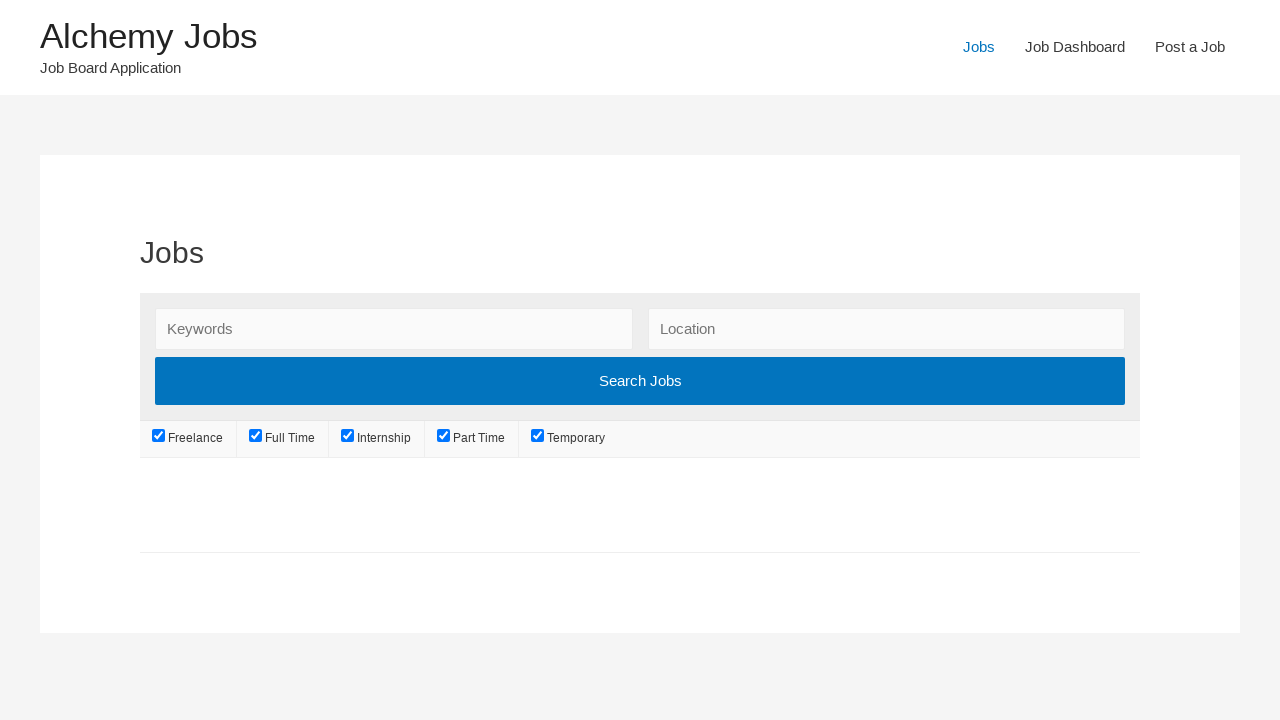

Verified page title changed to 'Jobs – Alchemy Jobs' after Jobs menu navigation
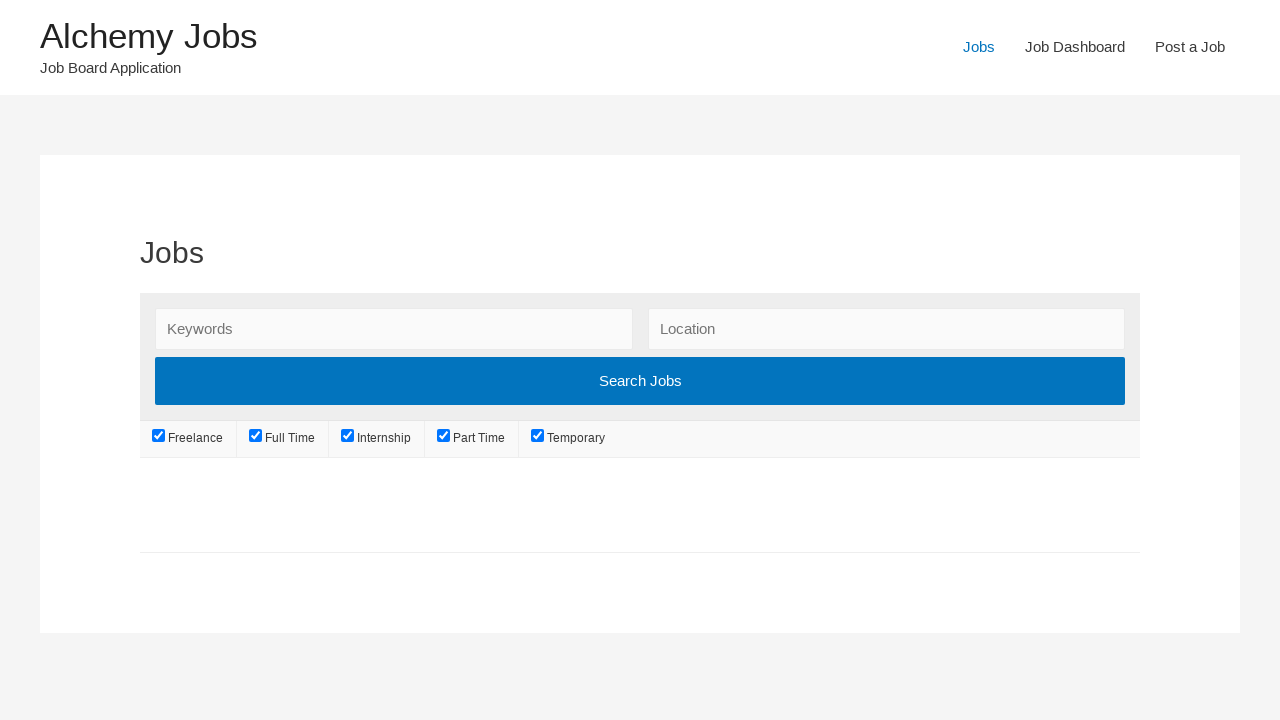

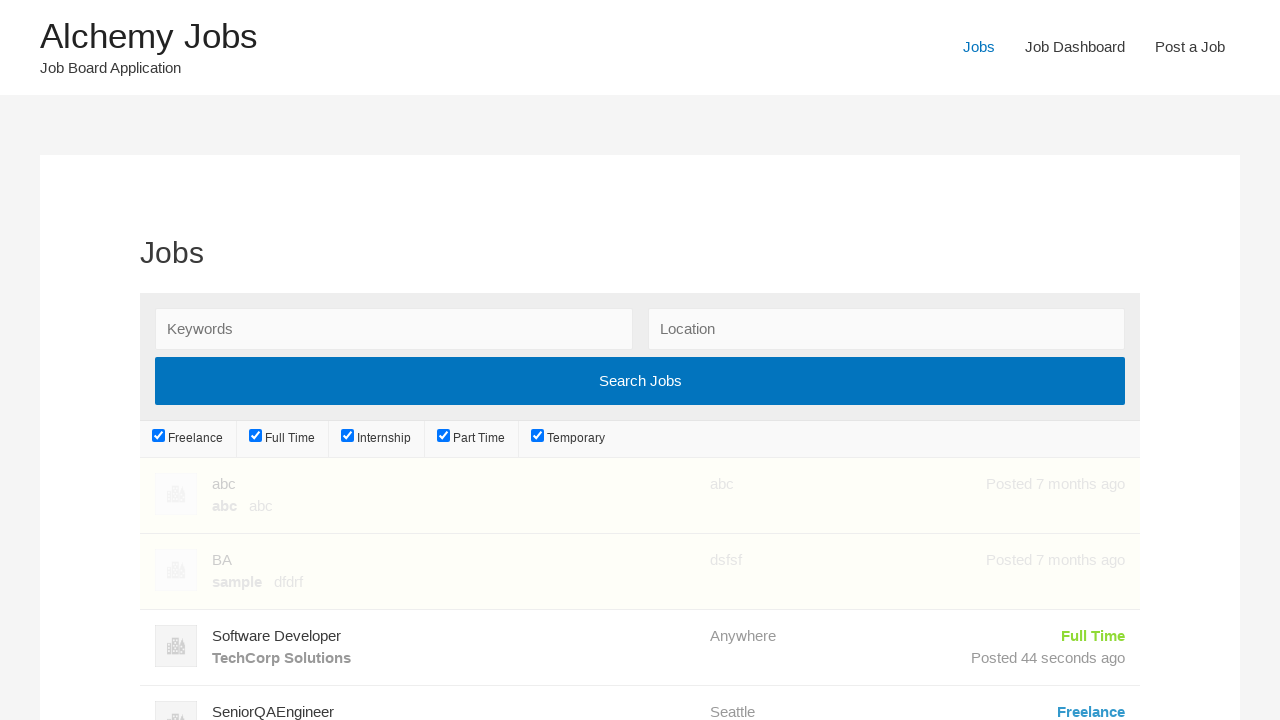